Navigates to a practice automation page, scrolls to a table, and interacts with table elements to verify row and column data

Starting URL: https://rahulshettyacademy.com/AutomationPractice/

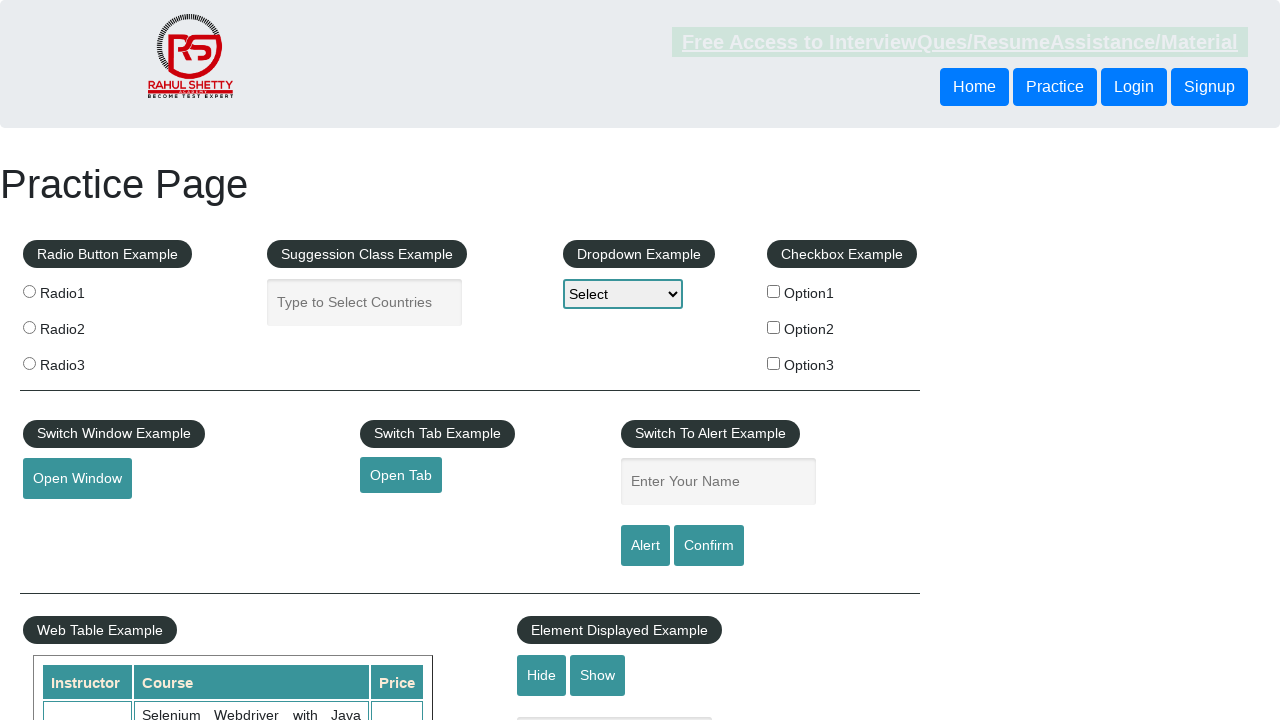

Scrolled down 500 pixels to locate table section
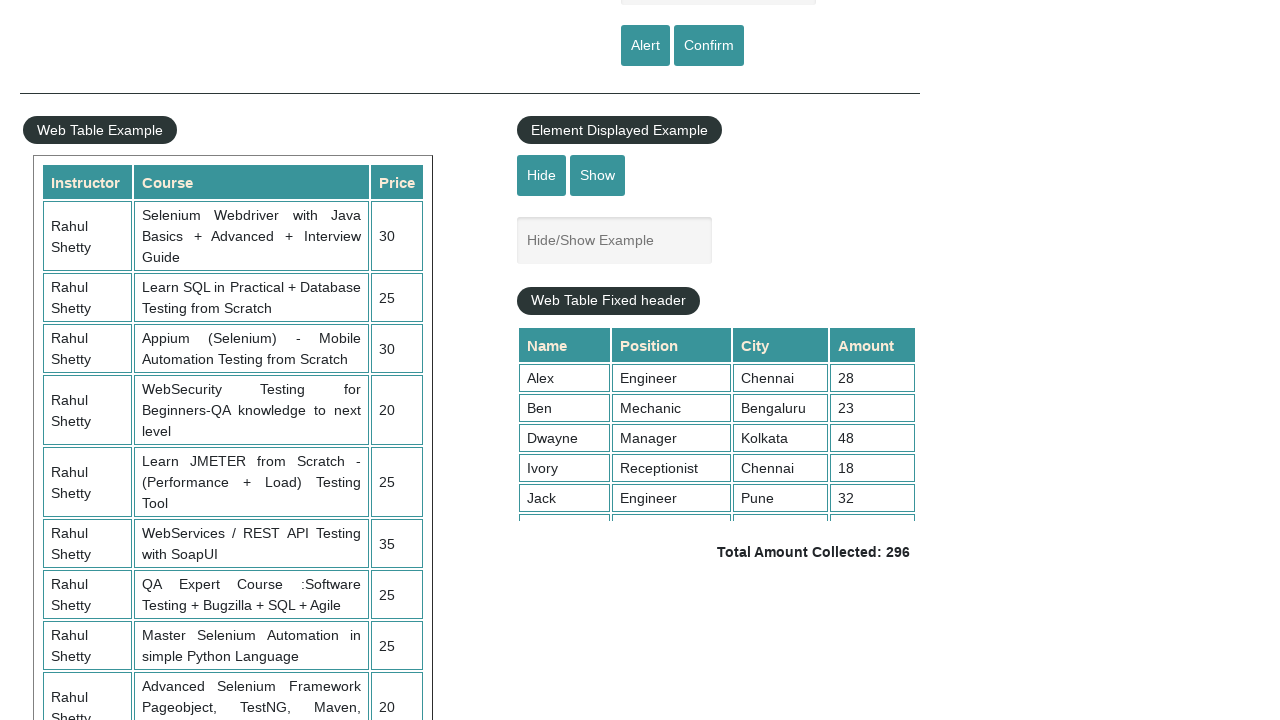

Table element became visible
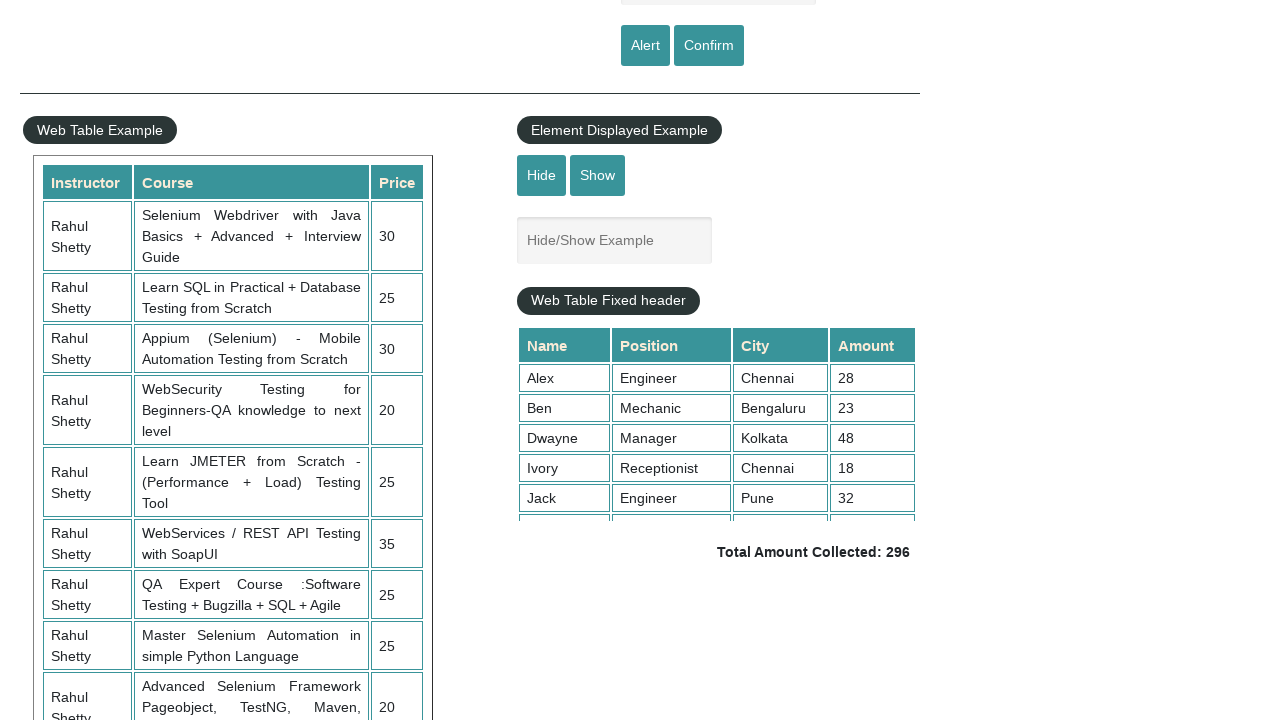

Retrieved all table rows
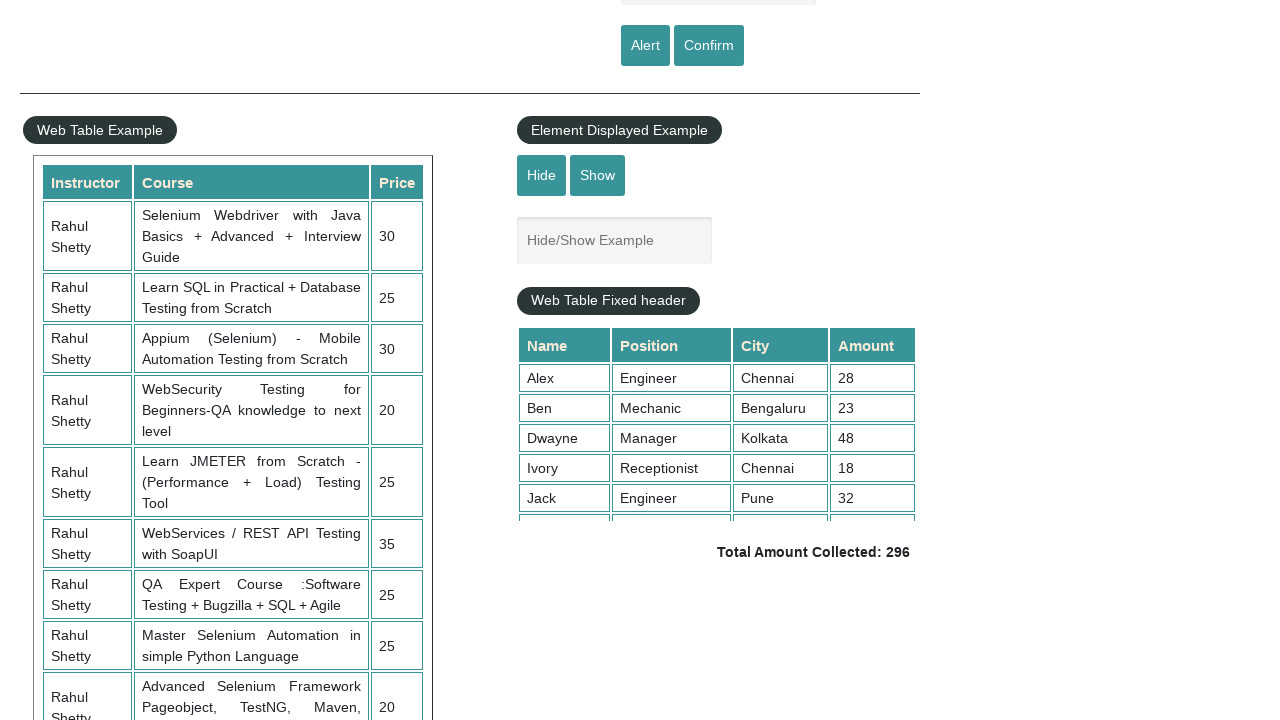

Counted 11 rows in the table
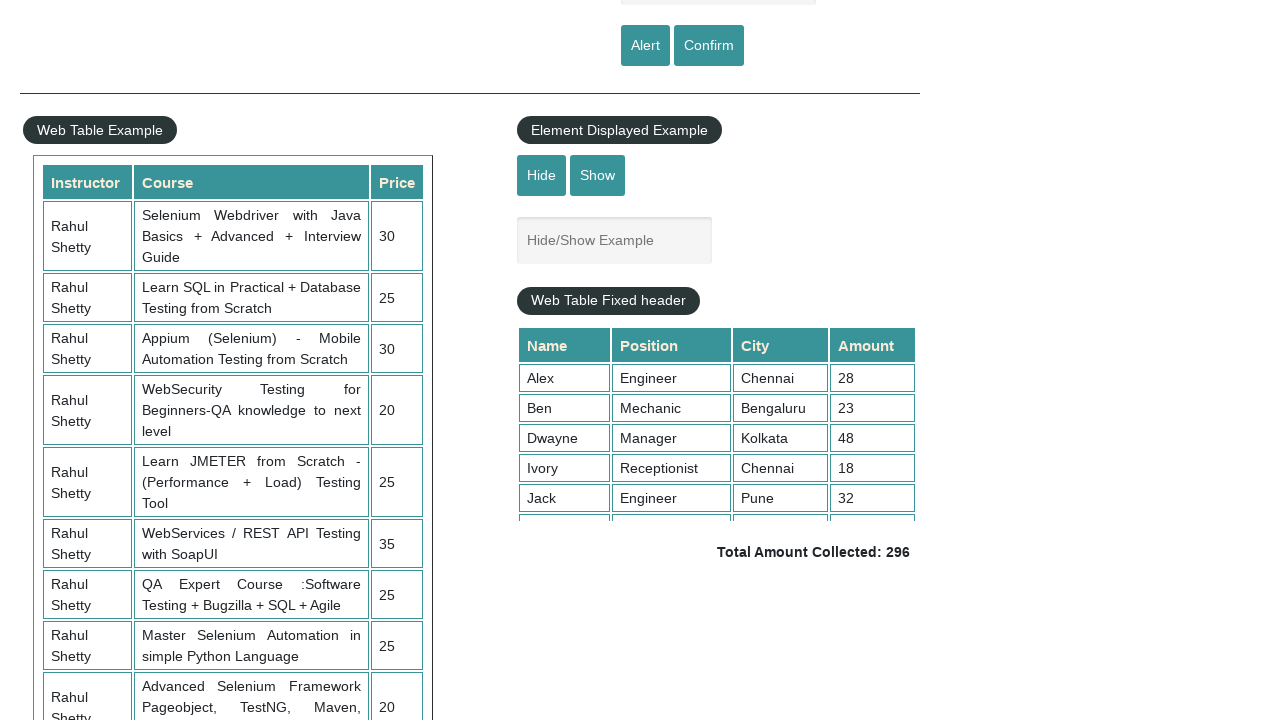

Retrieved all table header columns
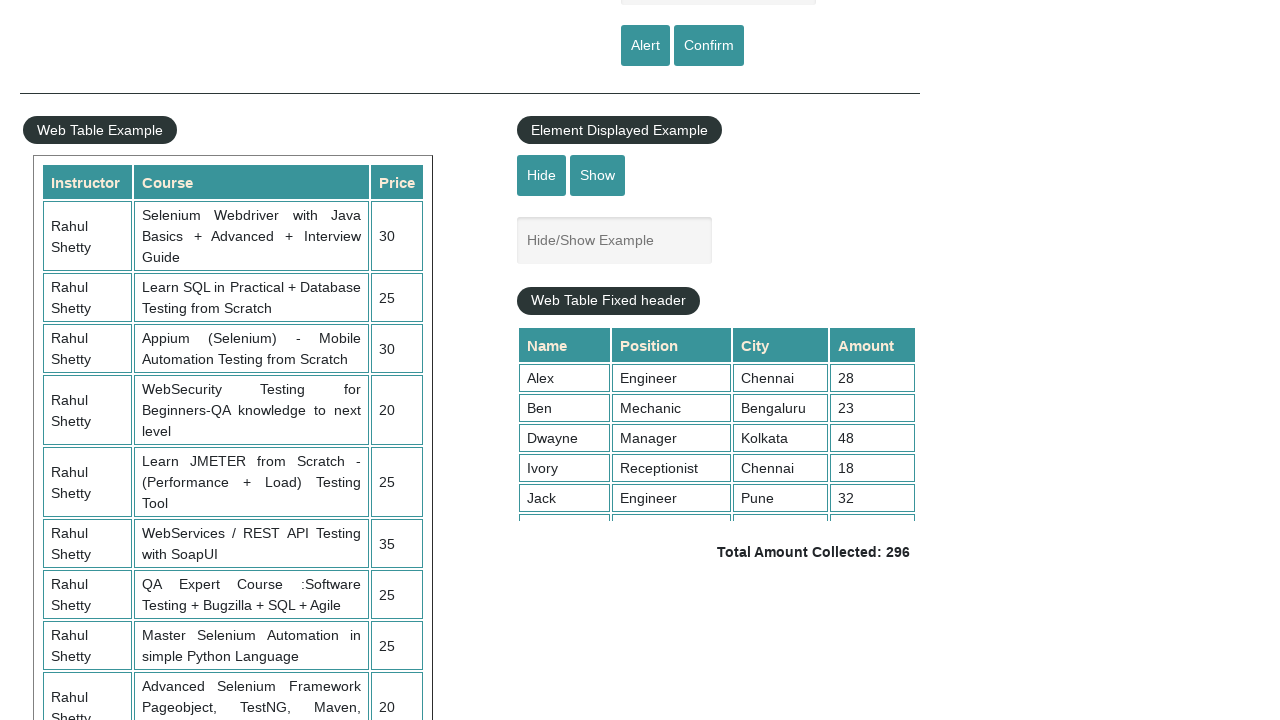

Counted 3 columns in the table
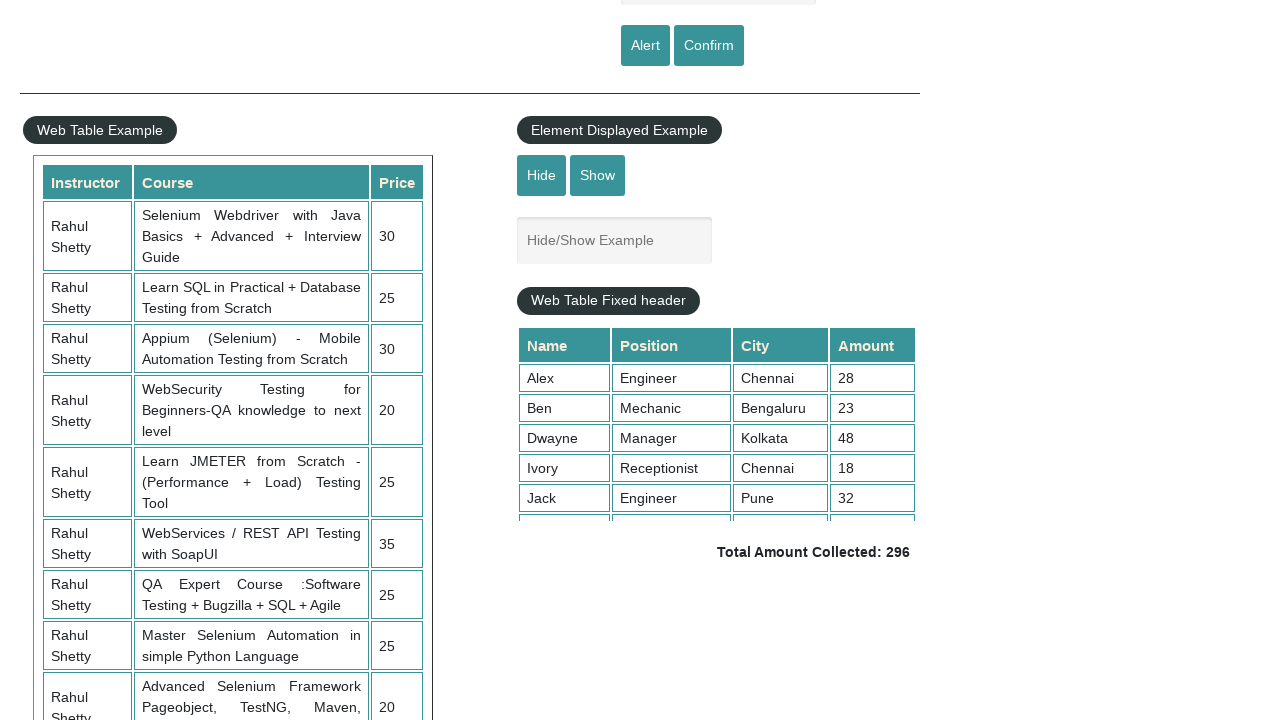

Extracted text content from third row: '
                            Rahul Shetty
                            Learn SQL in Practical + Database Testing from Scratch
                            25
                        '
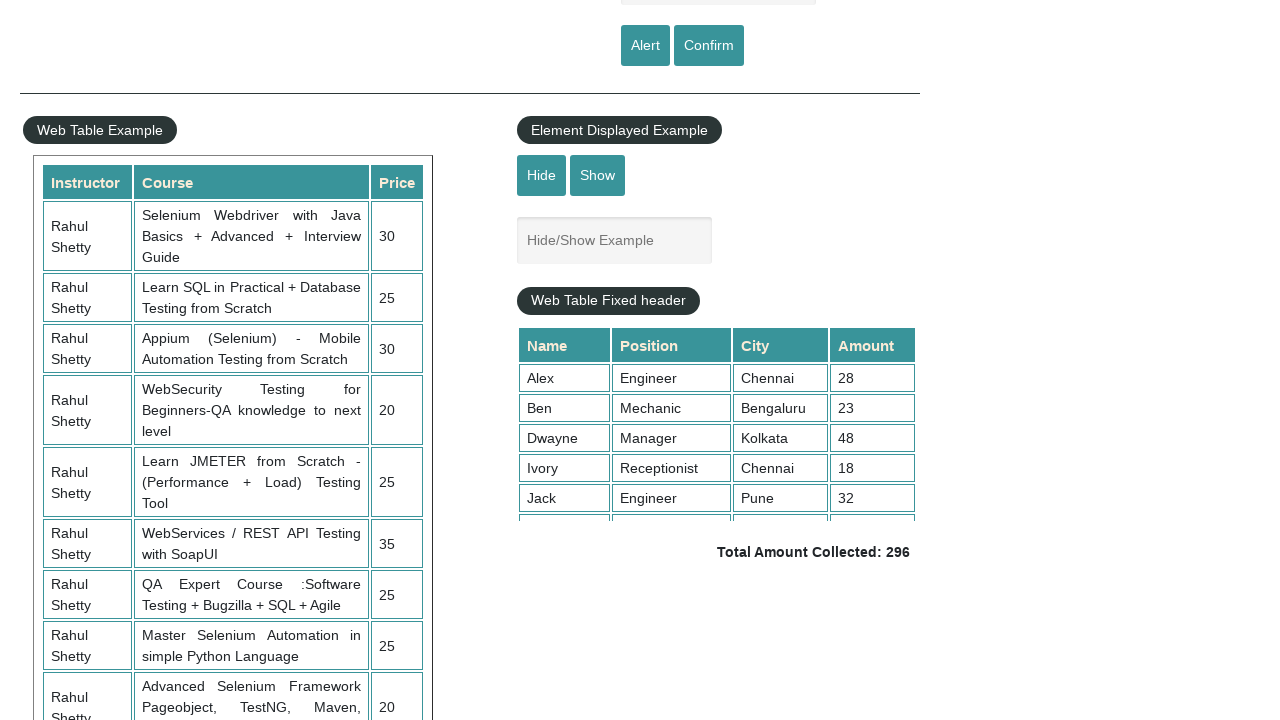

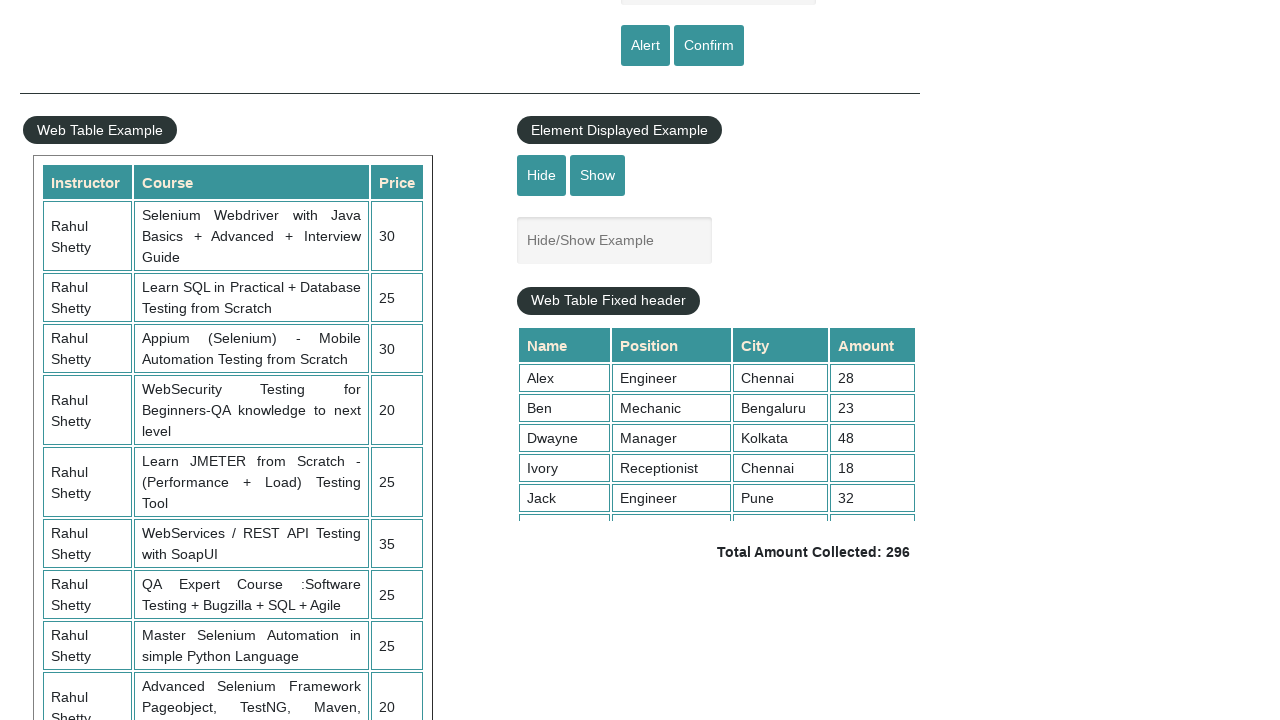